Navigates to the Mom & Baby section by clicking the Mom & Baby link

Starting URL: https://www.tirabeauty.com/

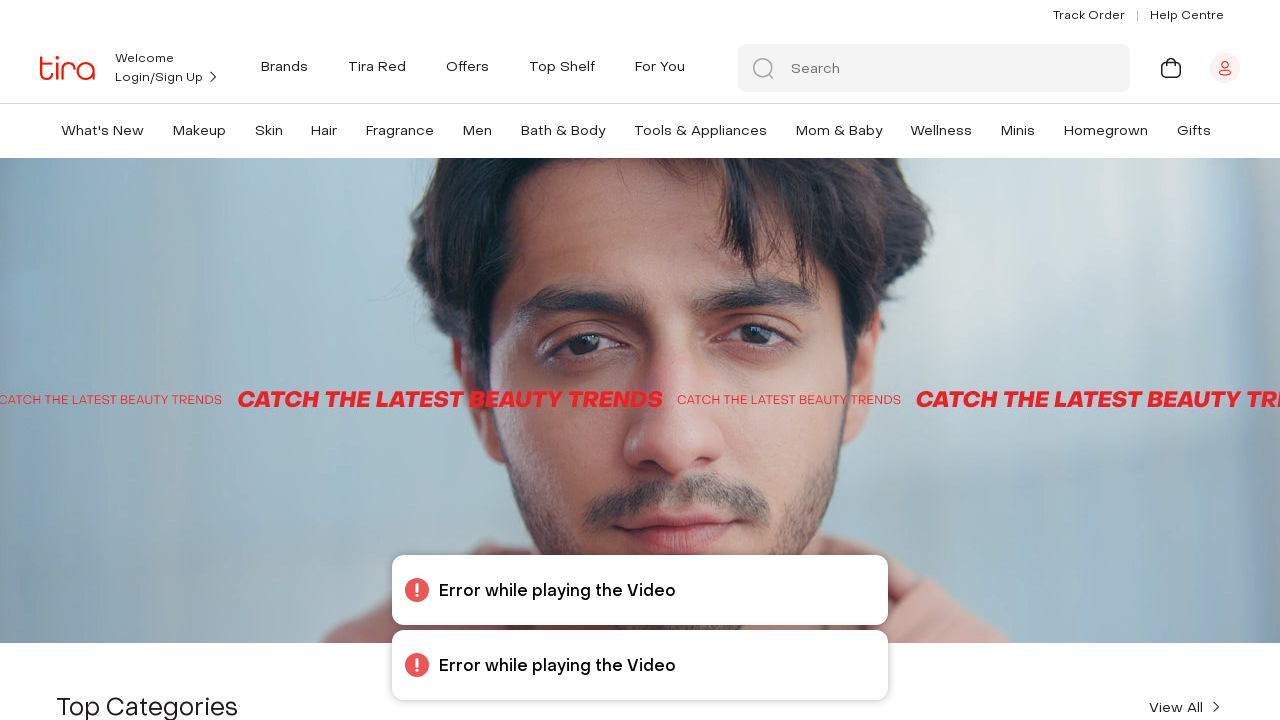

Clicked on Mom & Baby link to navigate to Mom & Baby section at (839, 130) on a:has-text('Mom & Baby')
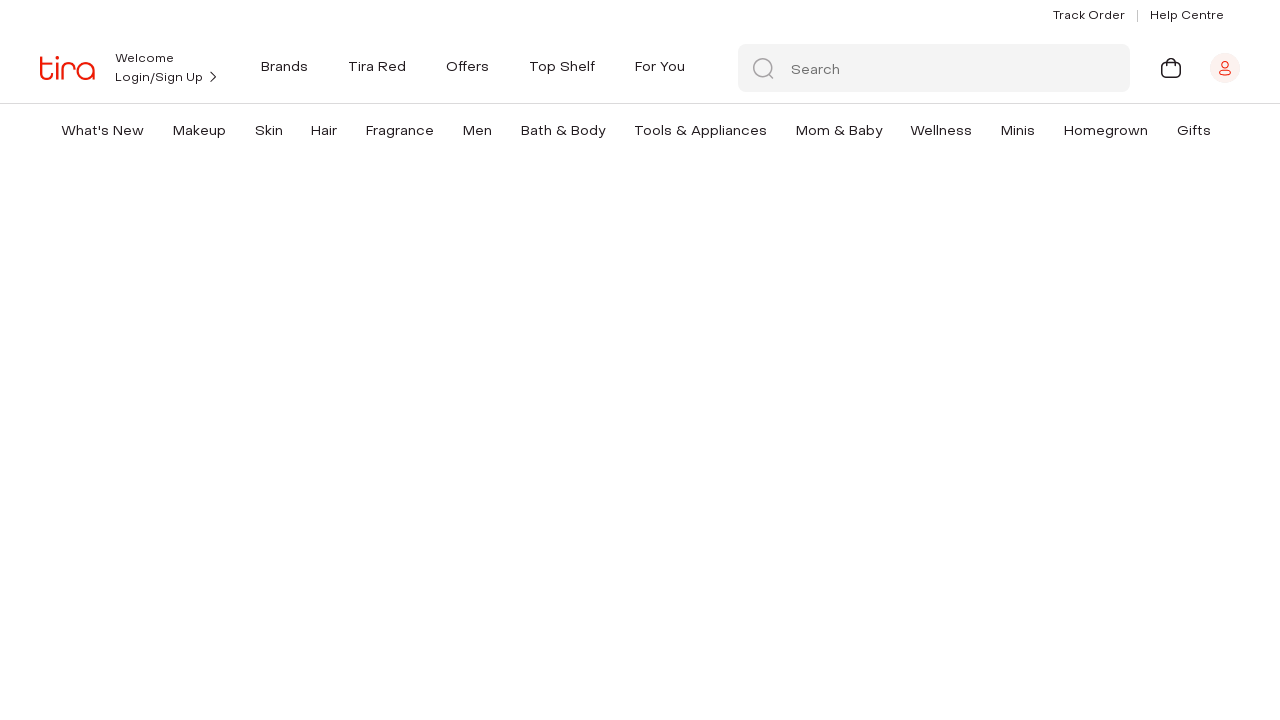

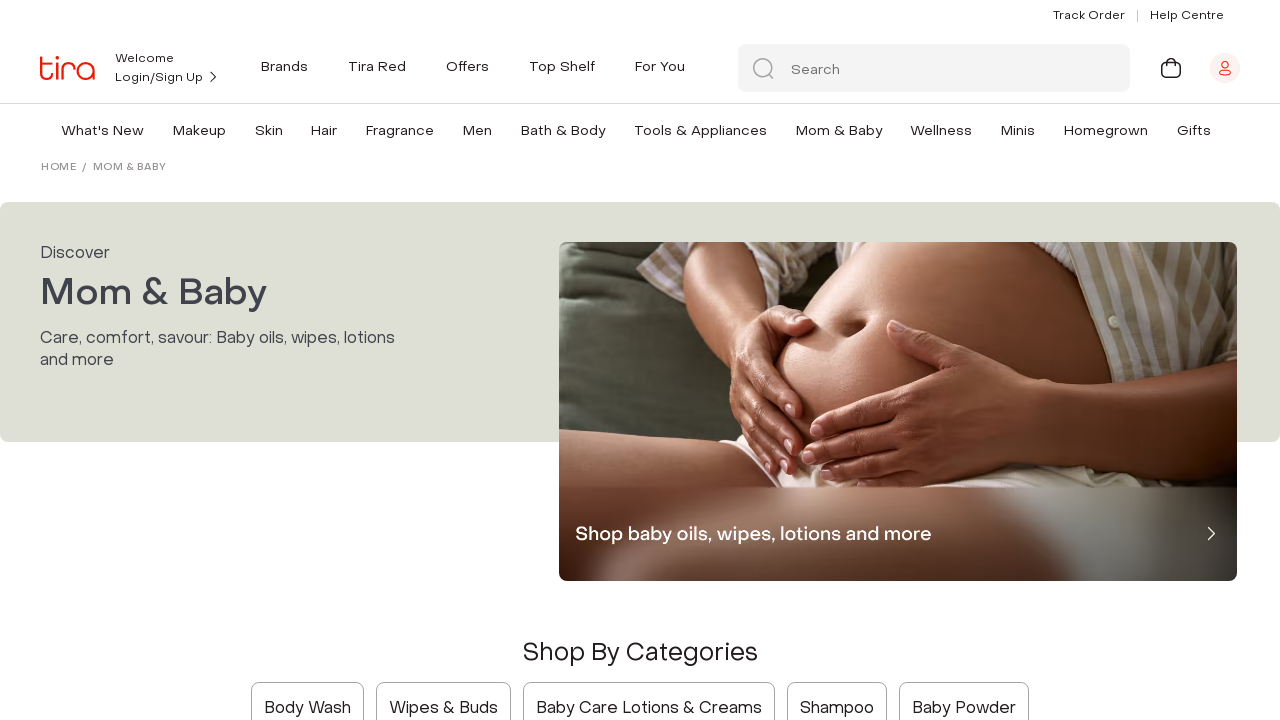